Tests window handling functionality by clicking a link to open a new window, verifying text in the new window, then closing it and switching back to the original window

Starting URL: https://the-internet.herokuapp.com/windows

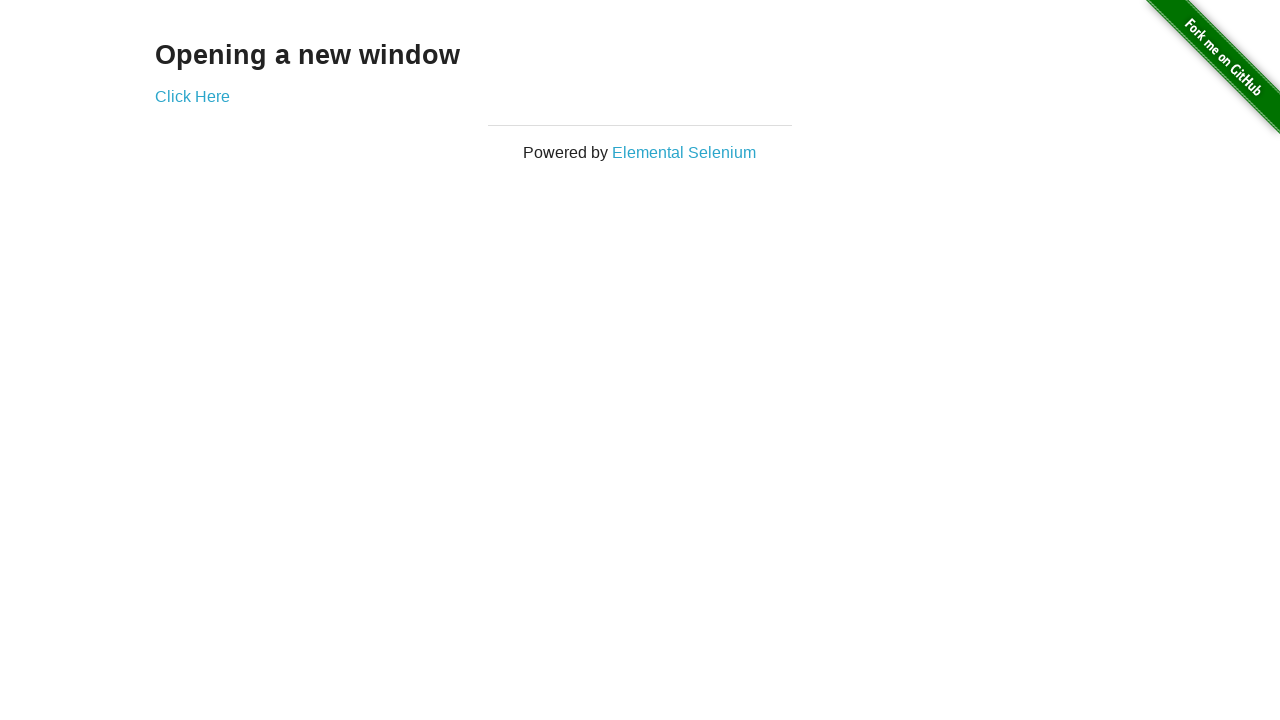

Stored reference to original page
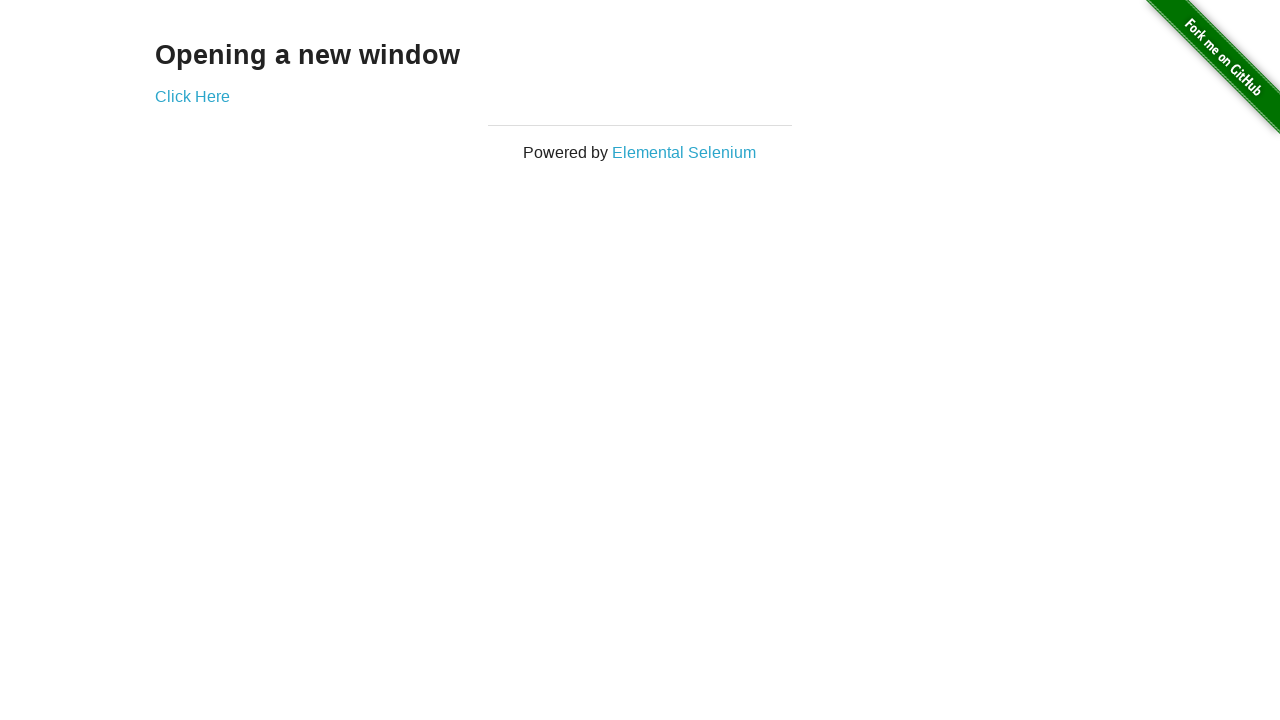

Clicked 'Click Here' link to open new window at (192, 96) on a[href='/windows/new']
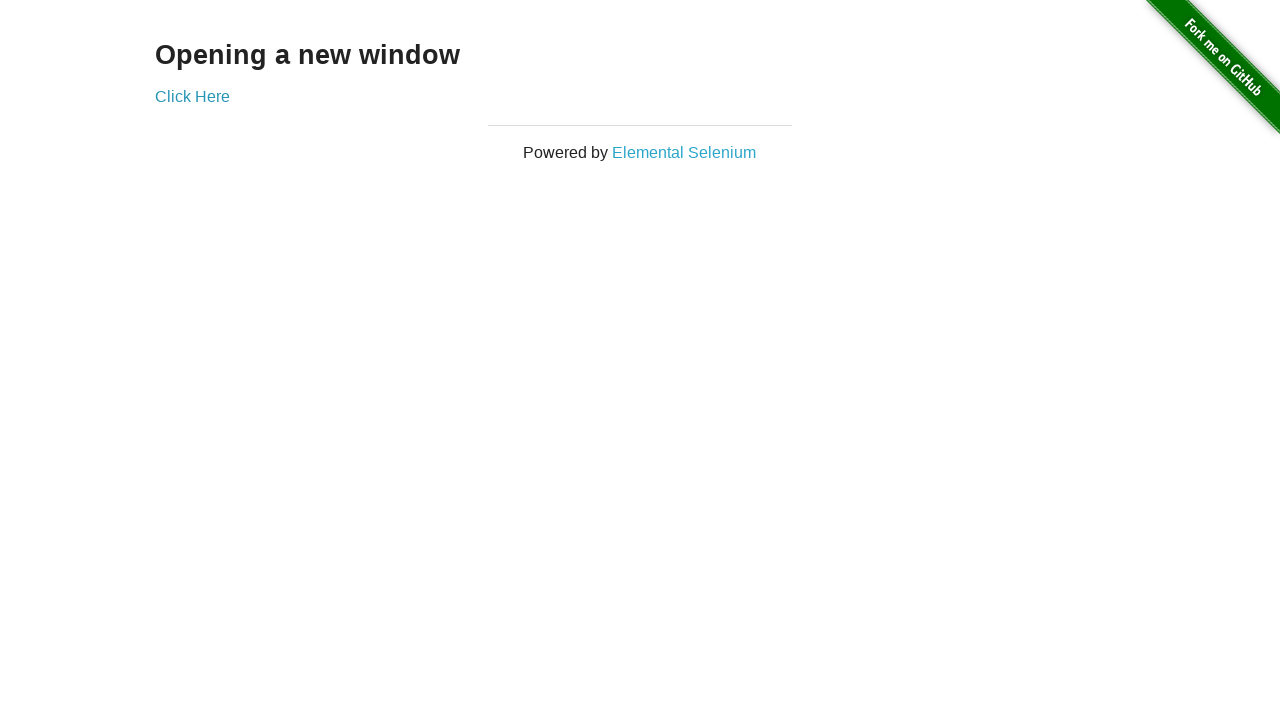

New window opened and captured
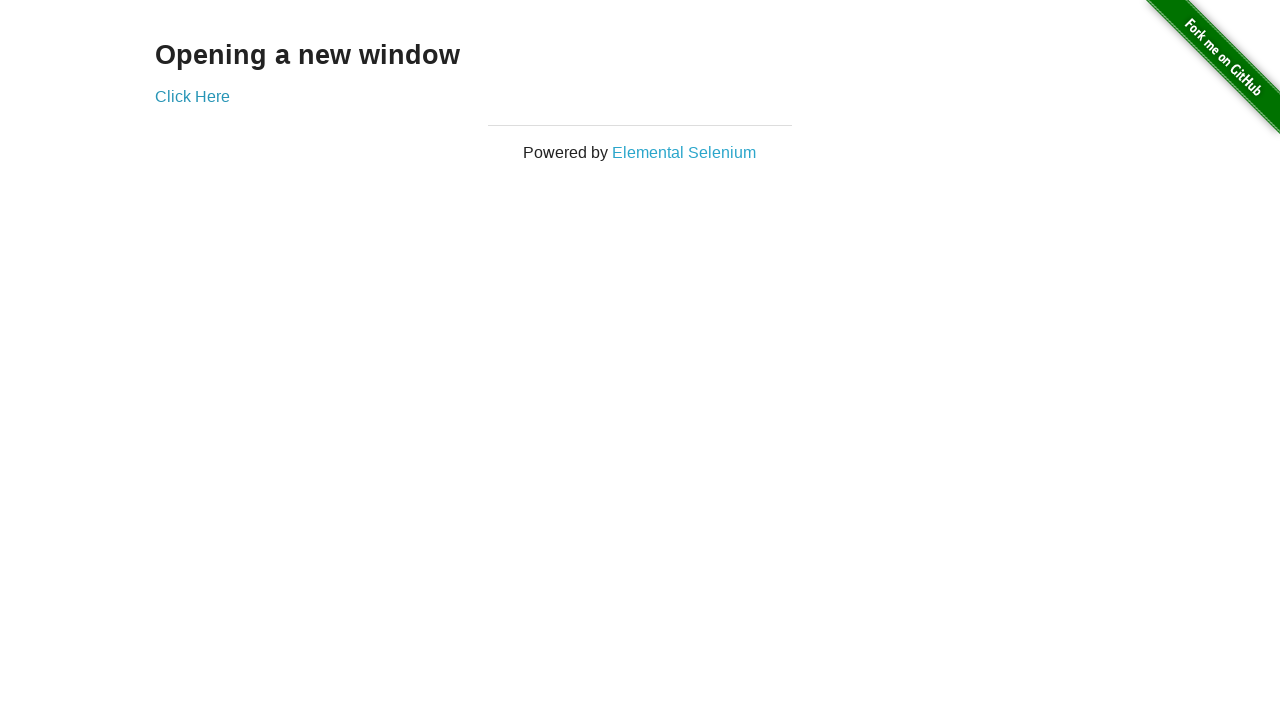

New page finished loading
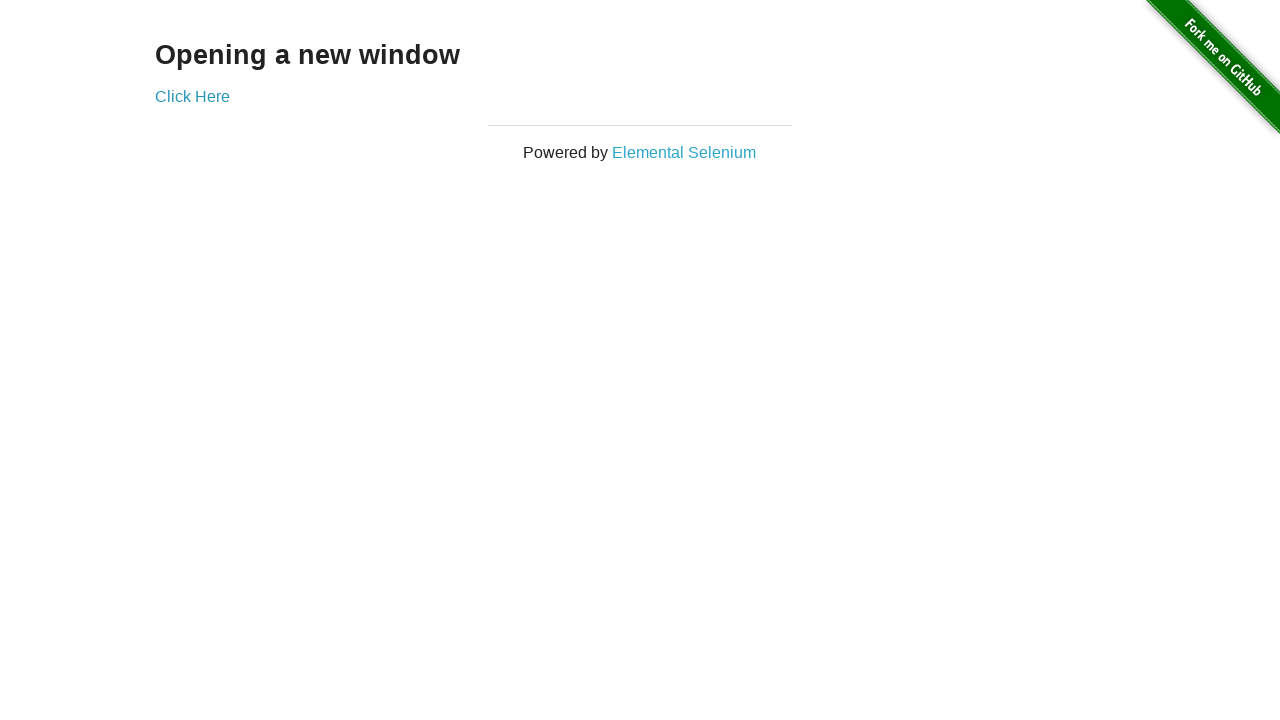

Located heading element in new window
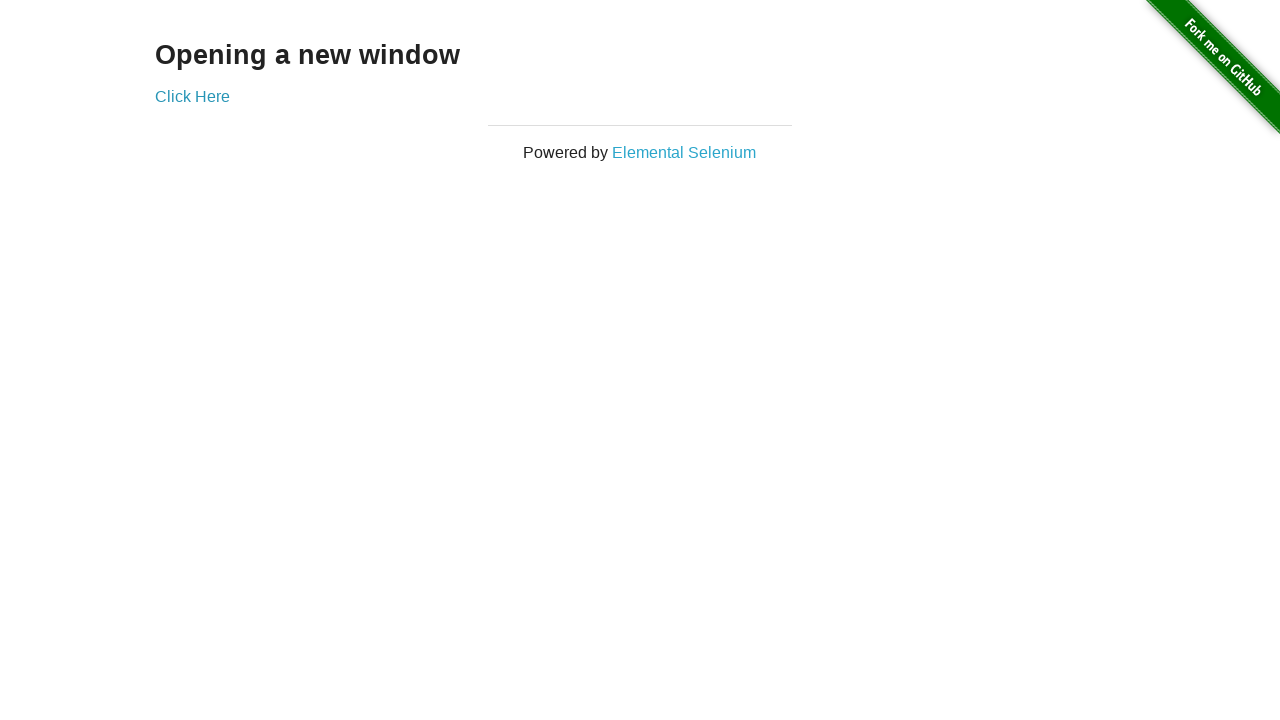

Verified 'New Window' text is present in new page
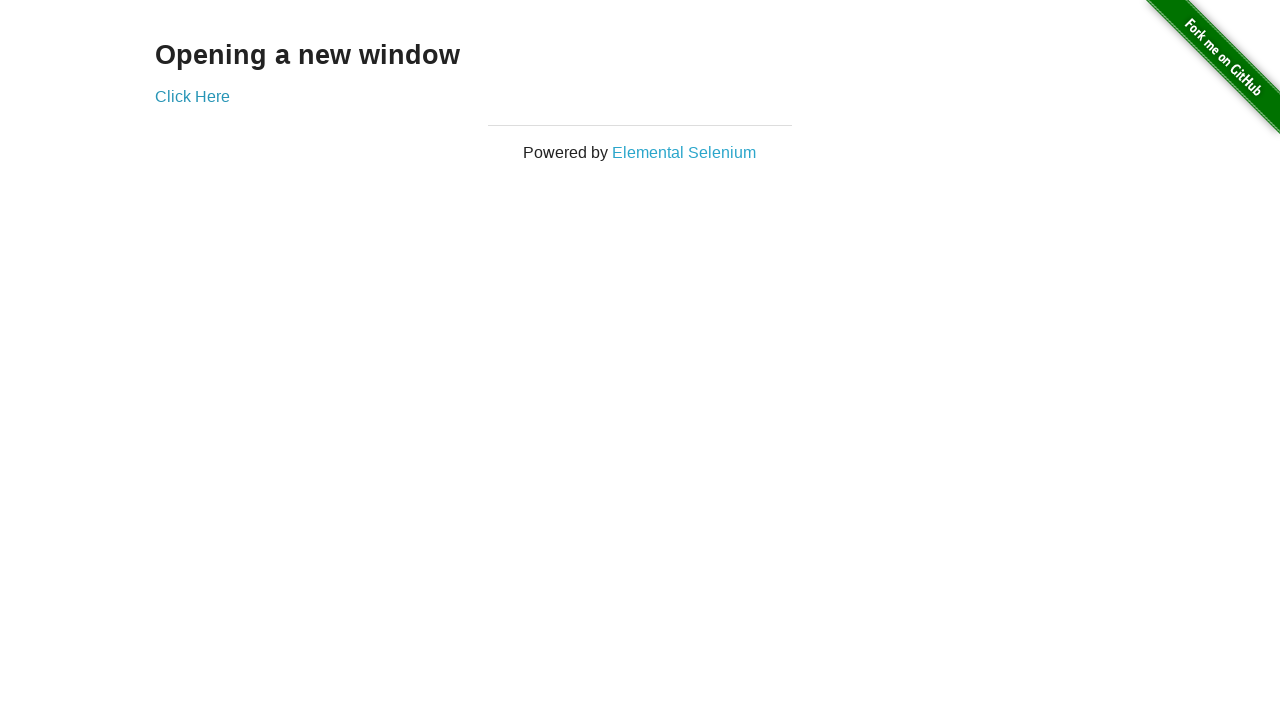

Closed the new window
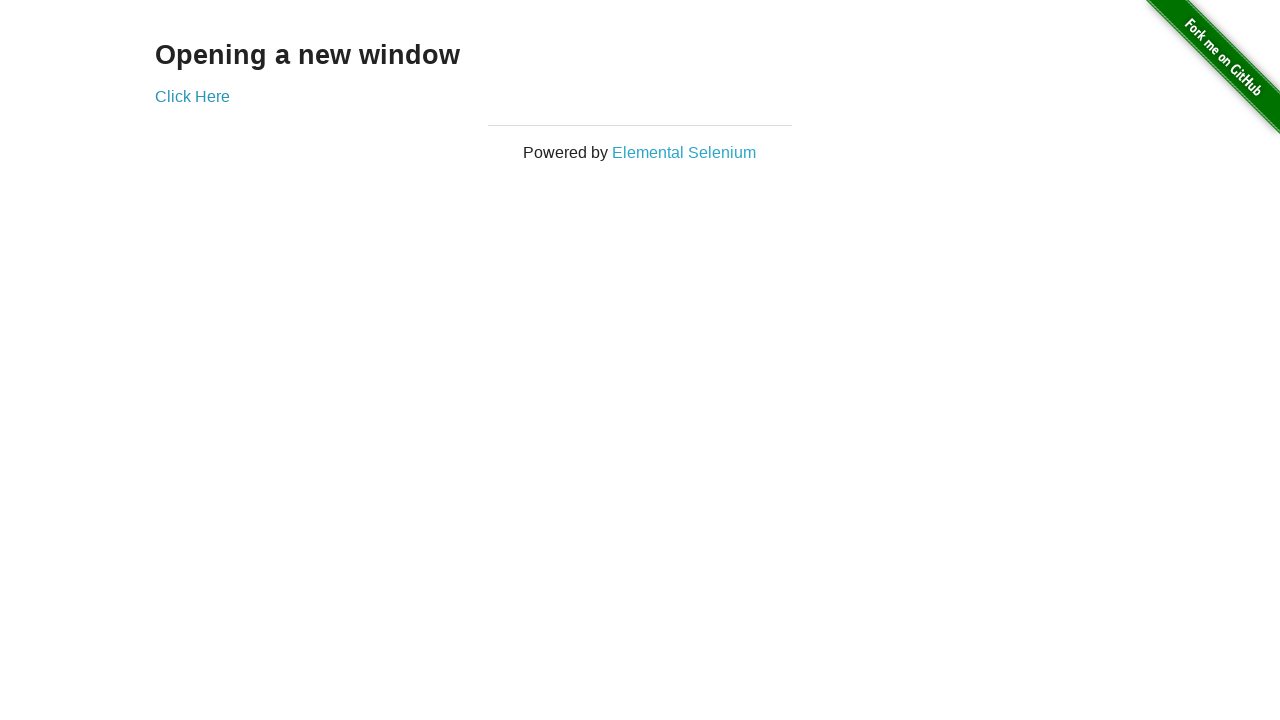

Retrieved title of original page: 'The Internet'
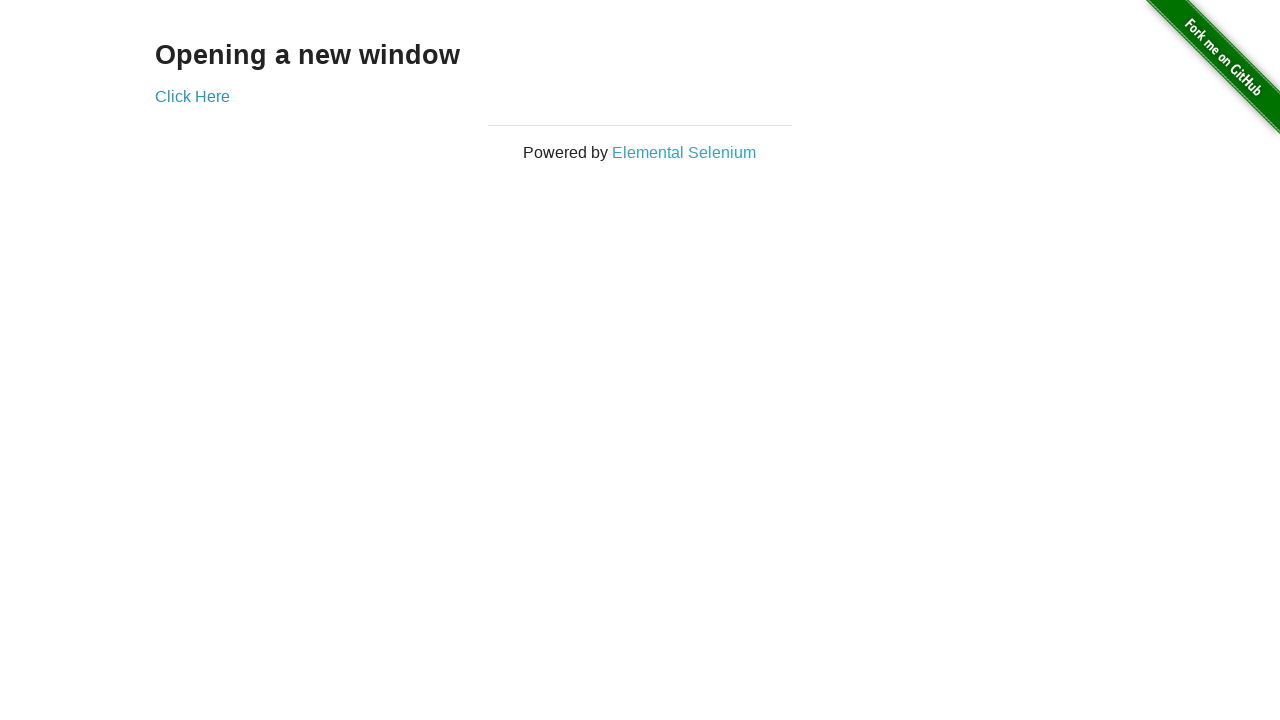

Printed original page title and verified window switch was successful
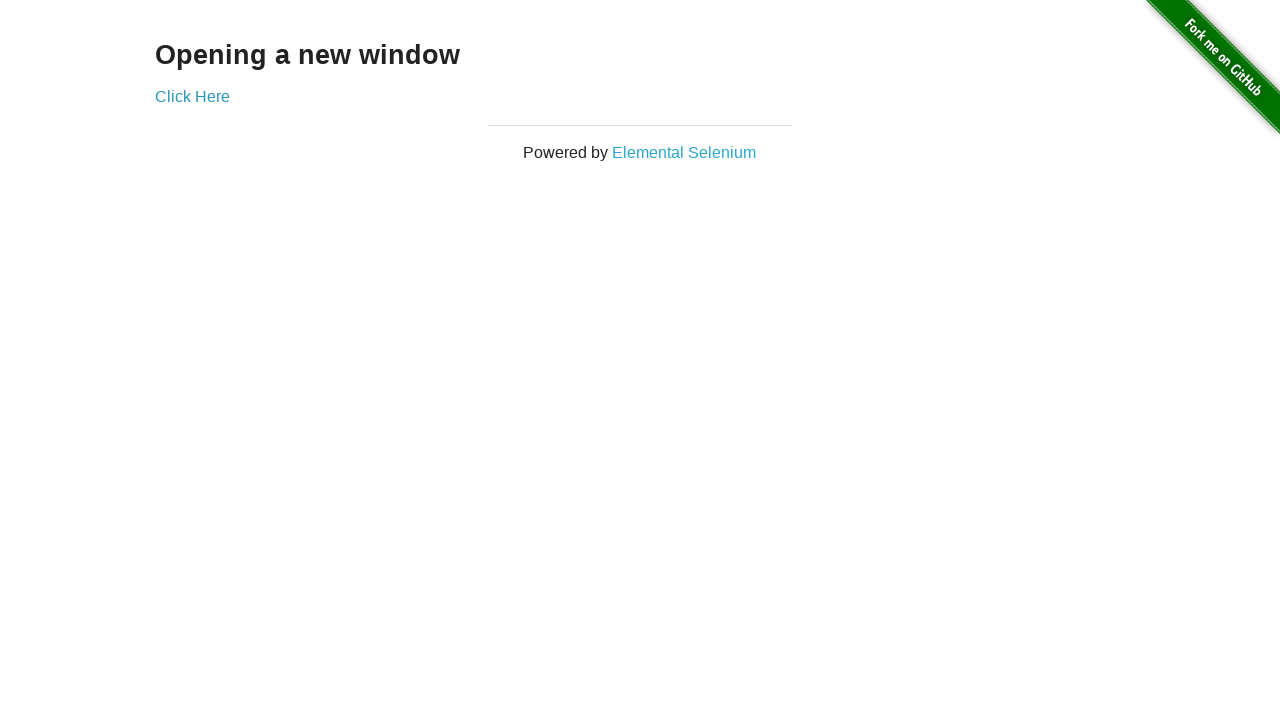

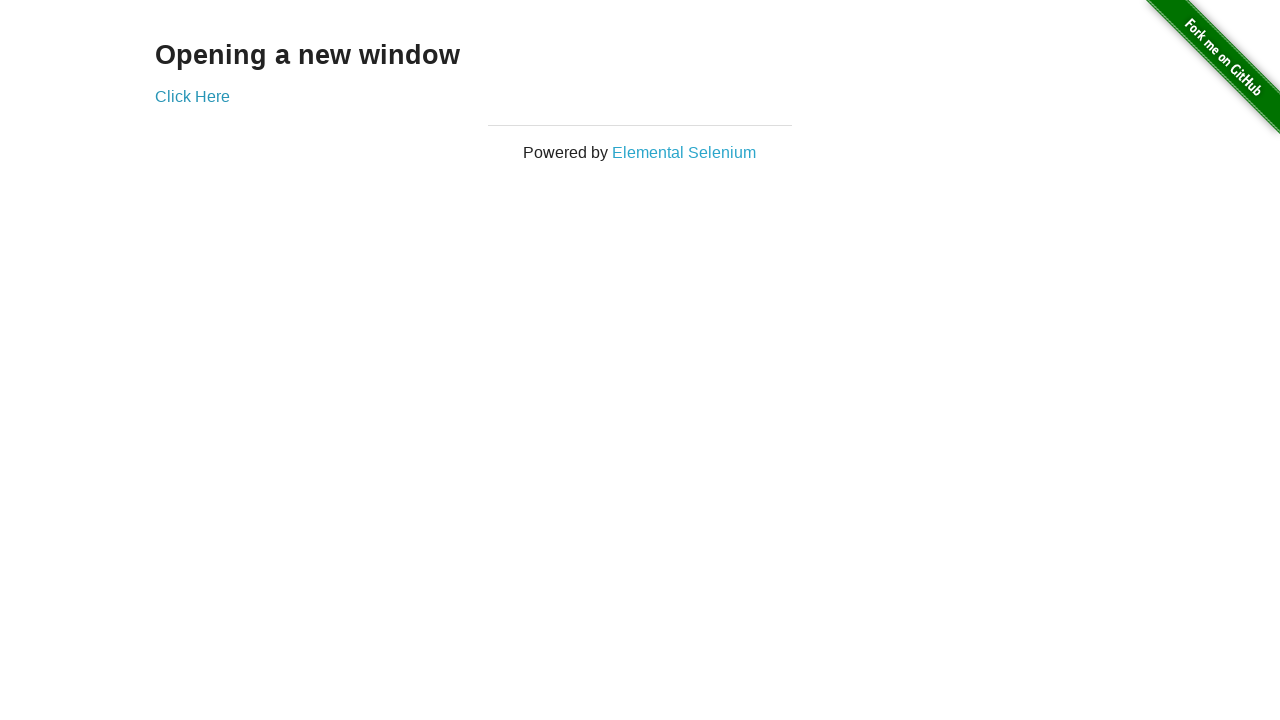